Tests a loading images page by waiting for images to finish loading (indicated by "Done!" text appearing) and verifies the award image element is present

Starting URL: https://bonigarcia.dev/selenium-webdriver-java/loading-images.html

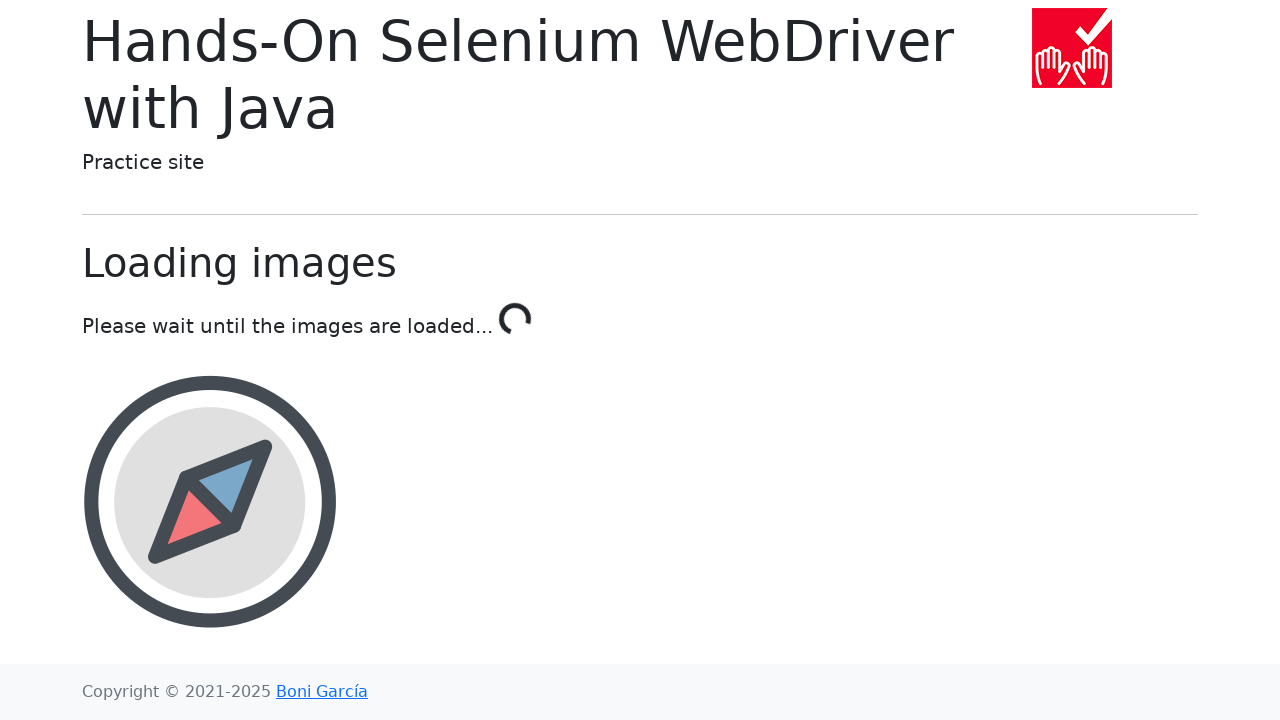

Navigated to loading images test page
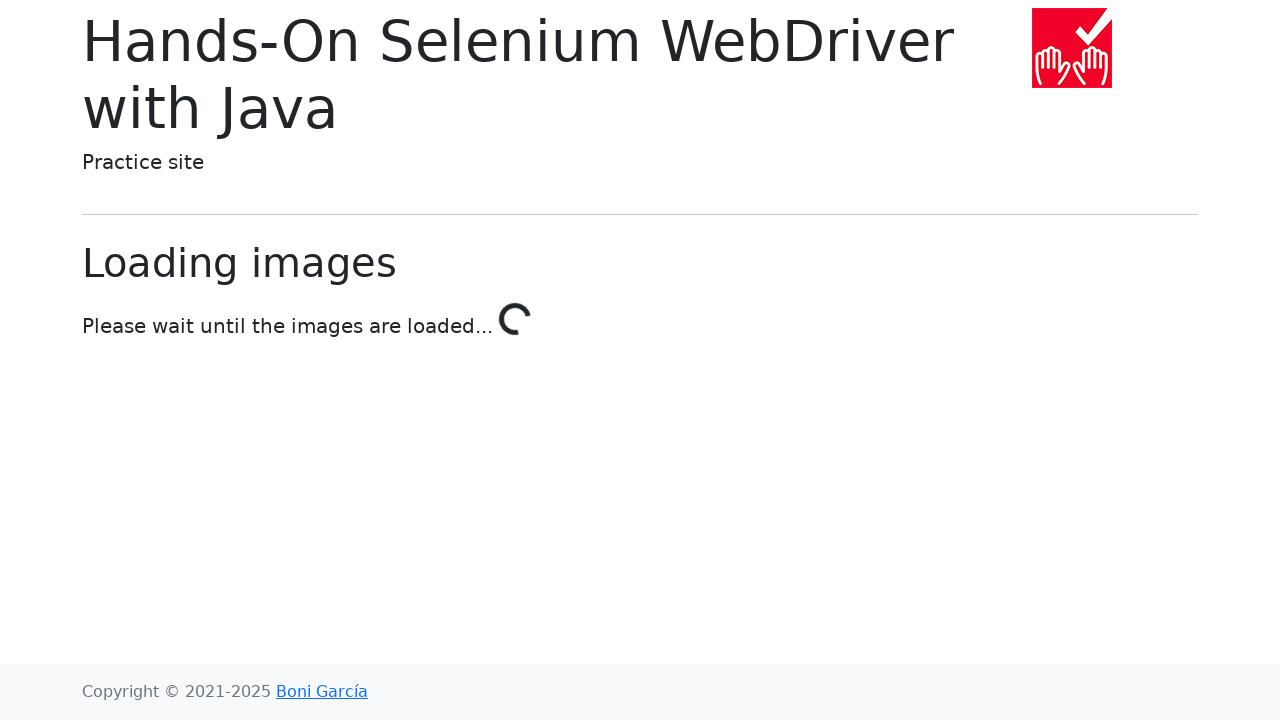

Waited for images to finish loading - 'Done!' text appeared
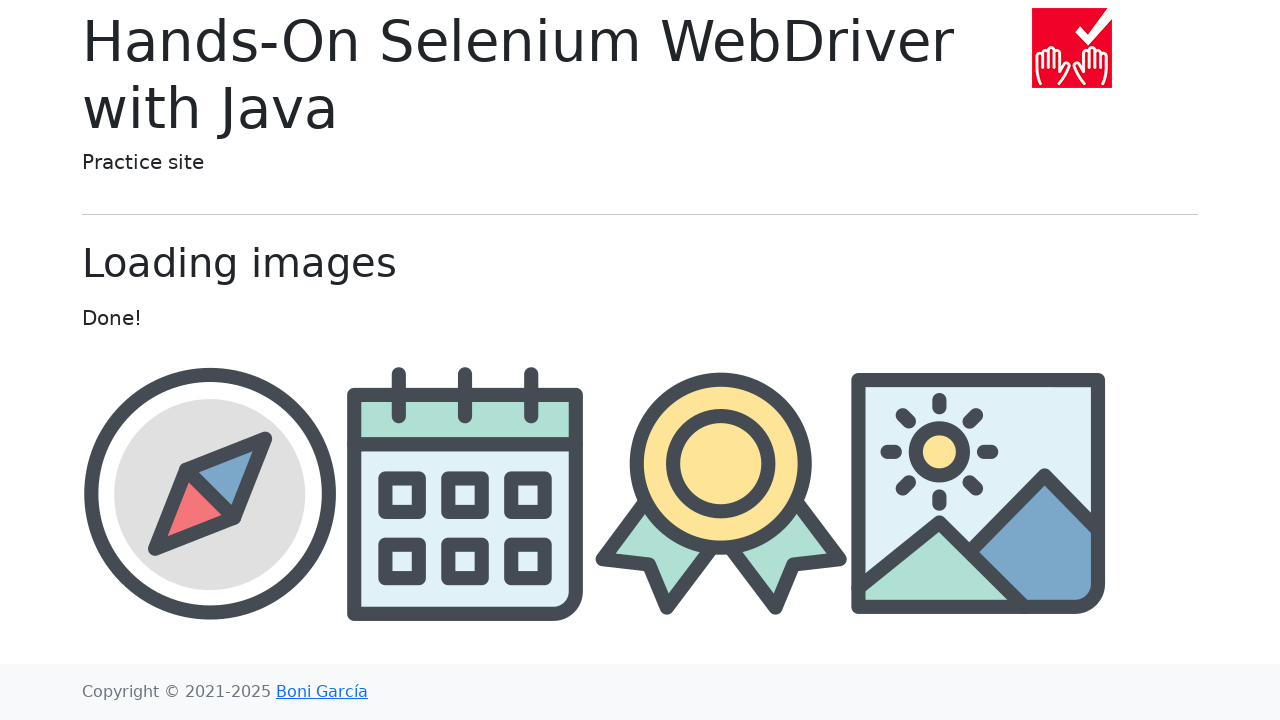

Verified award image element is present
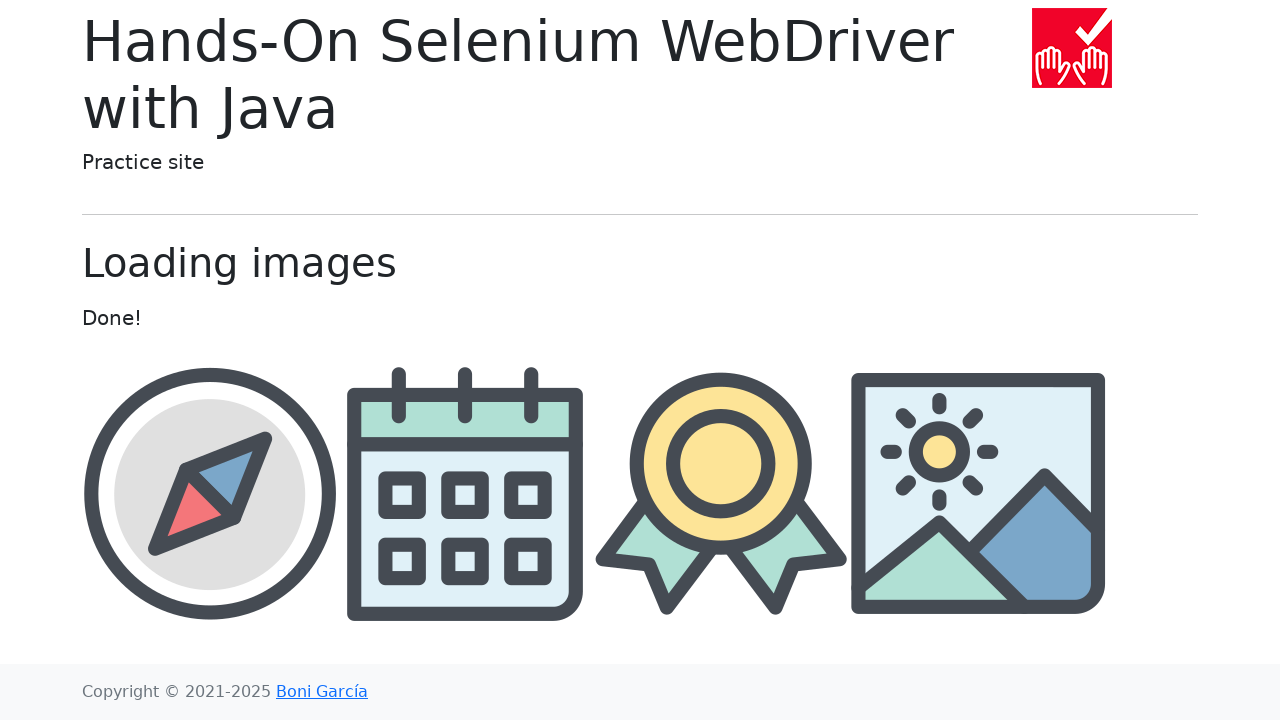

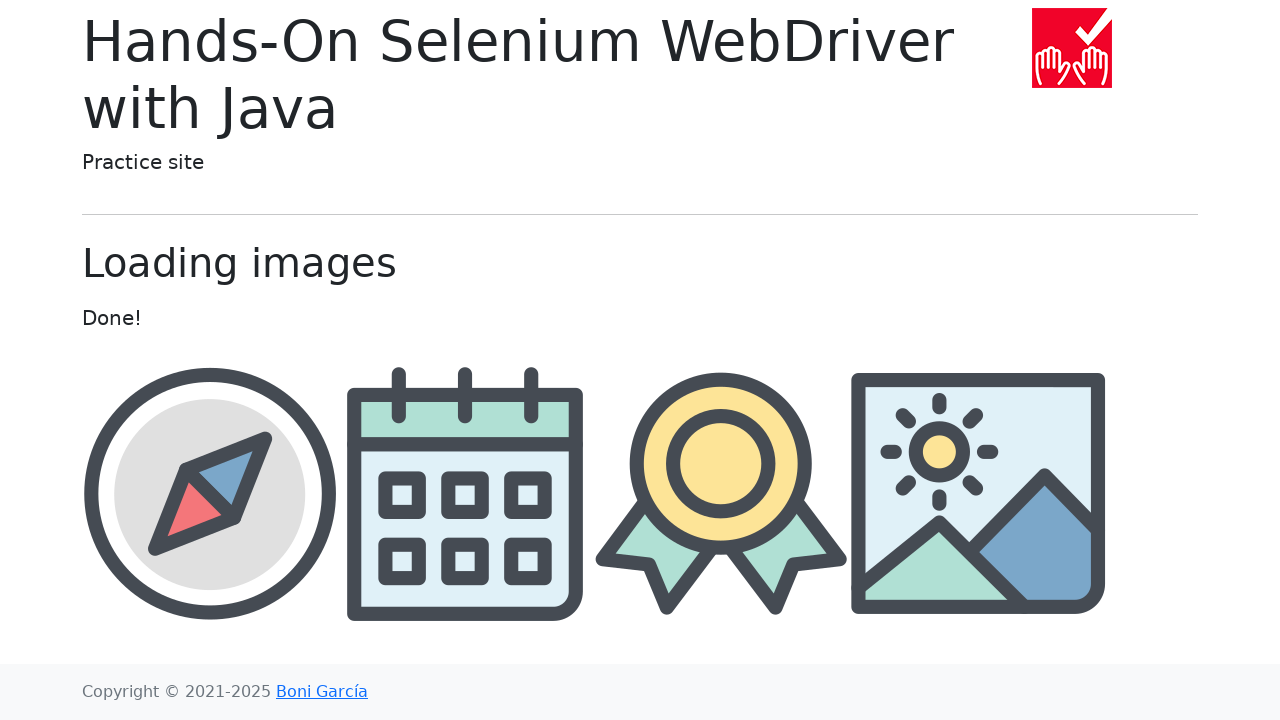